Tests page scrolling functionality by navigating to the Selenium website and scrolling down 500 pixels using JavaScript execution

Starting URL: https://www.selenium.dev/

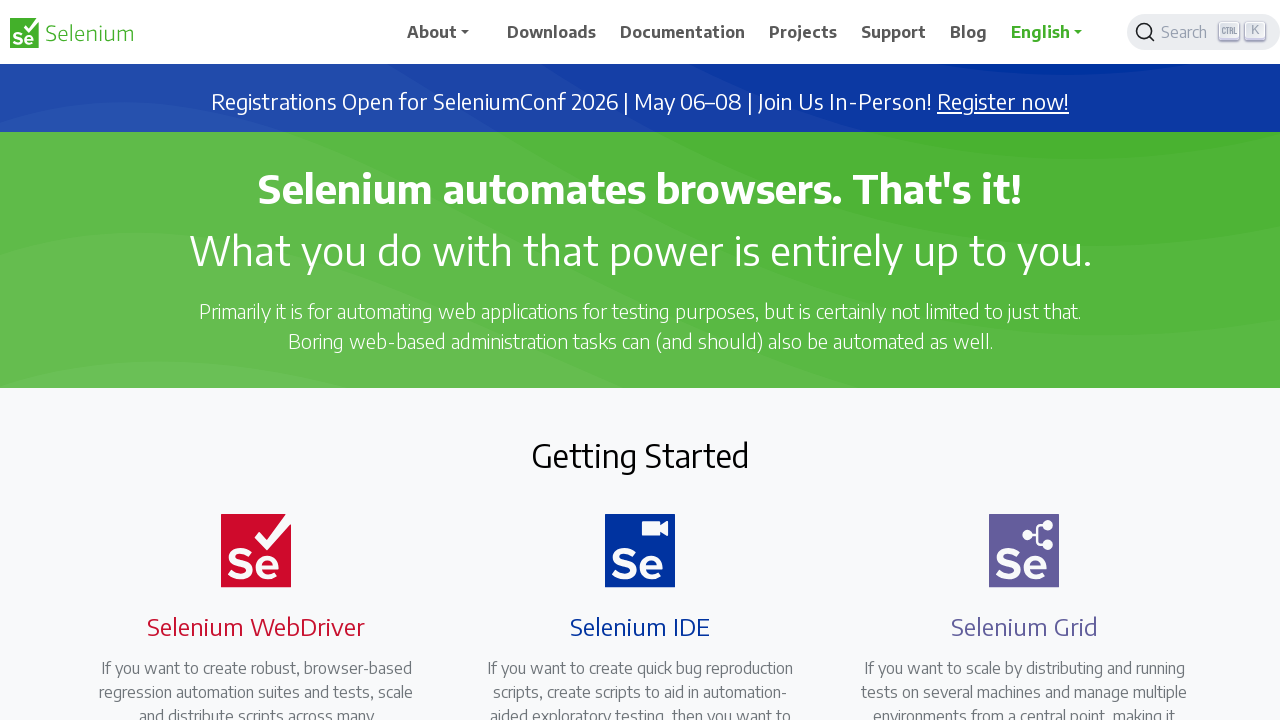

Navigated to Selenium website
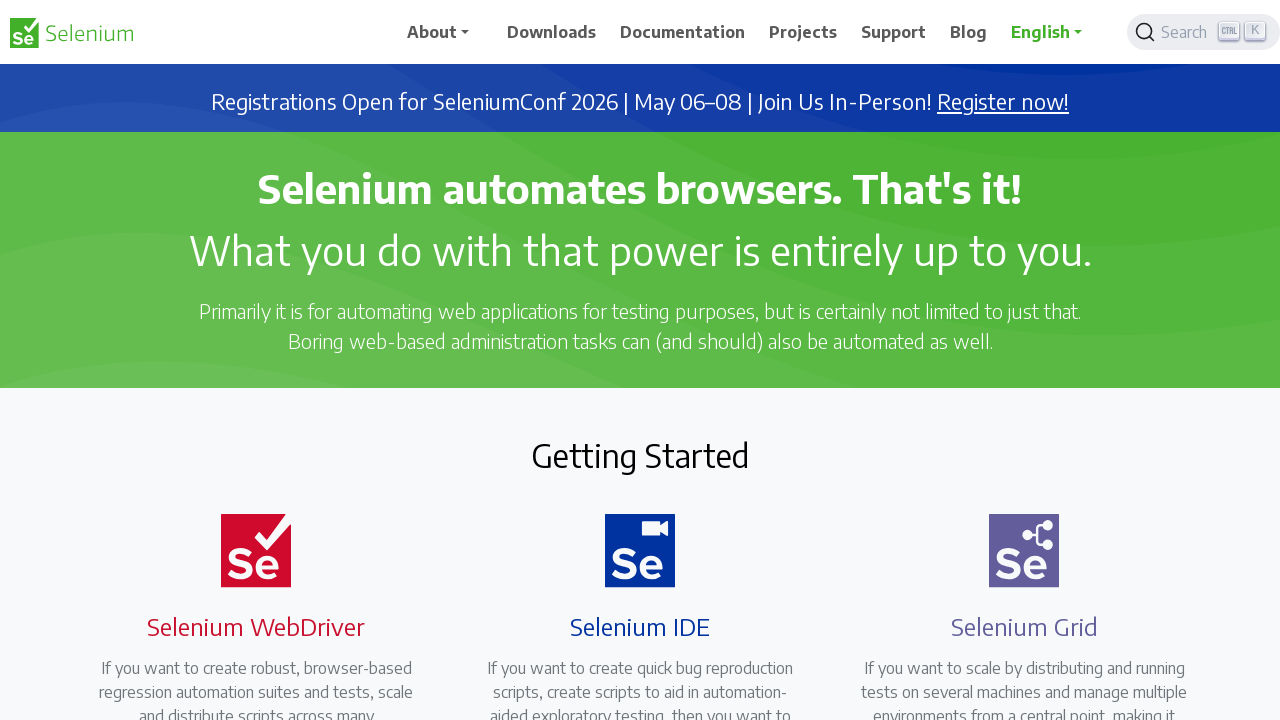

Scrolled down 500 pixels using JavaScript
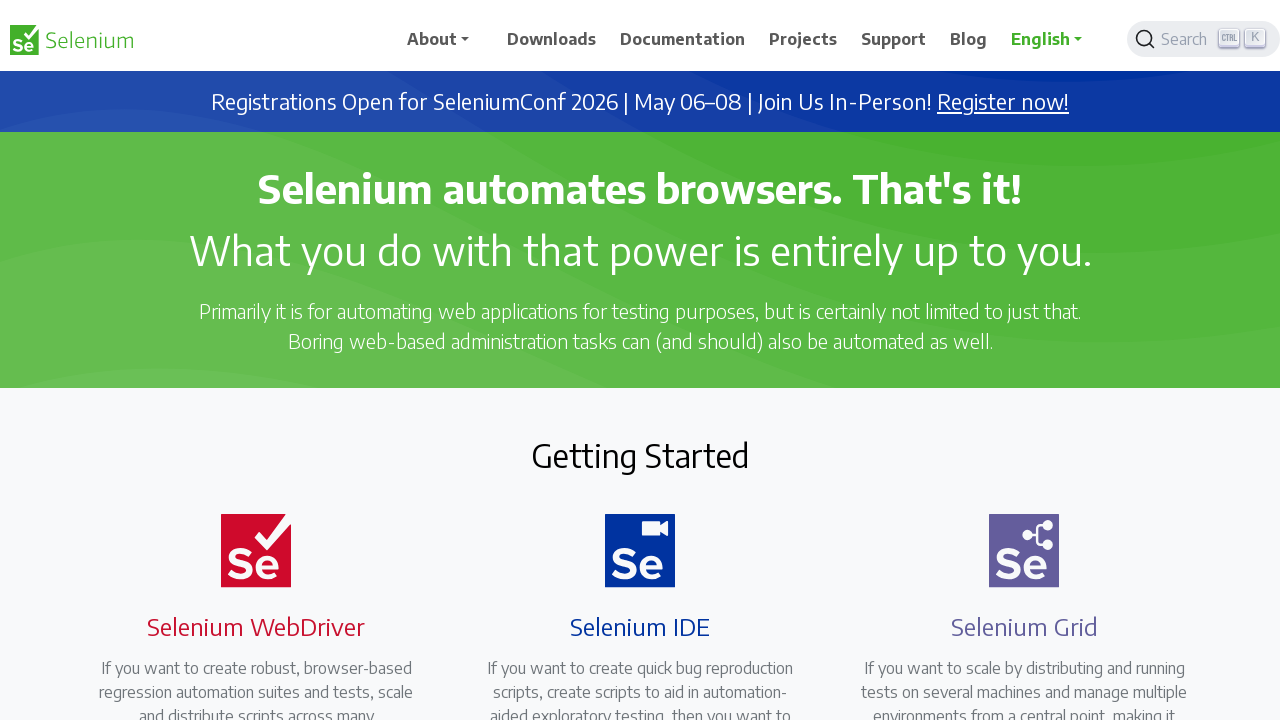

Waited 1 second to observe scroll effect
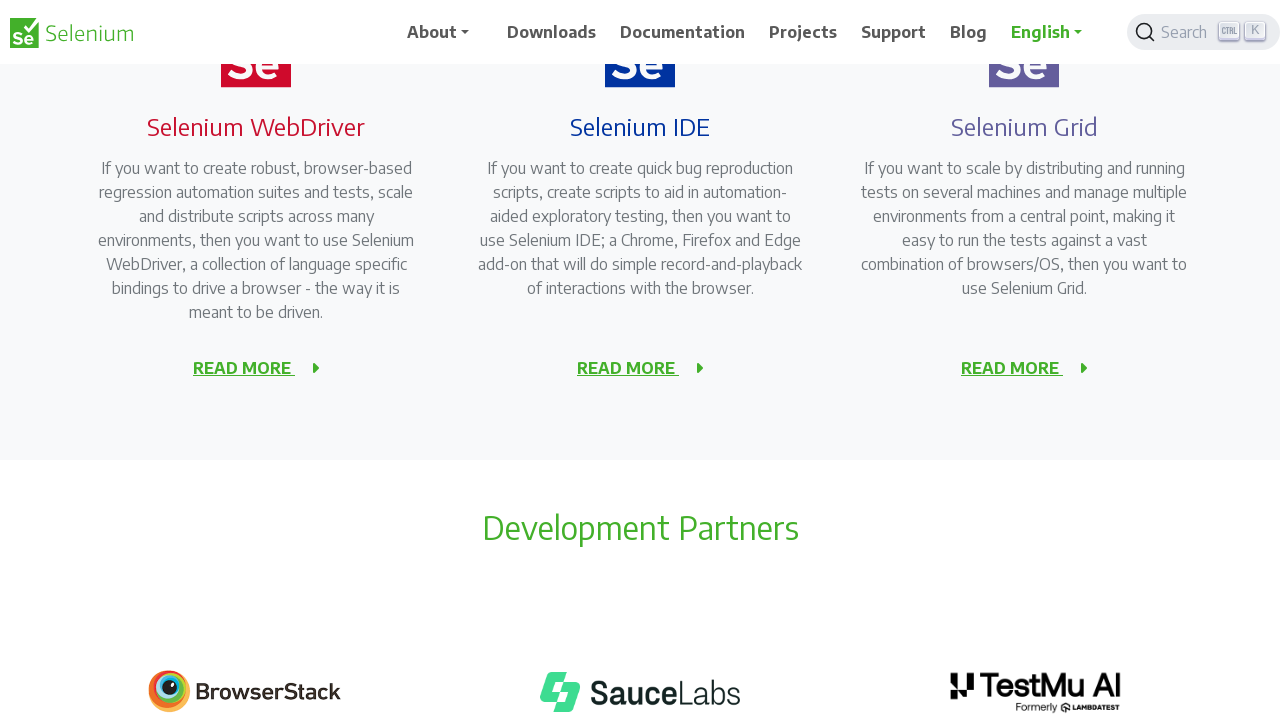

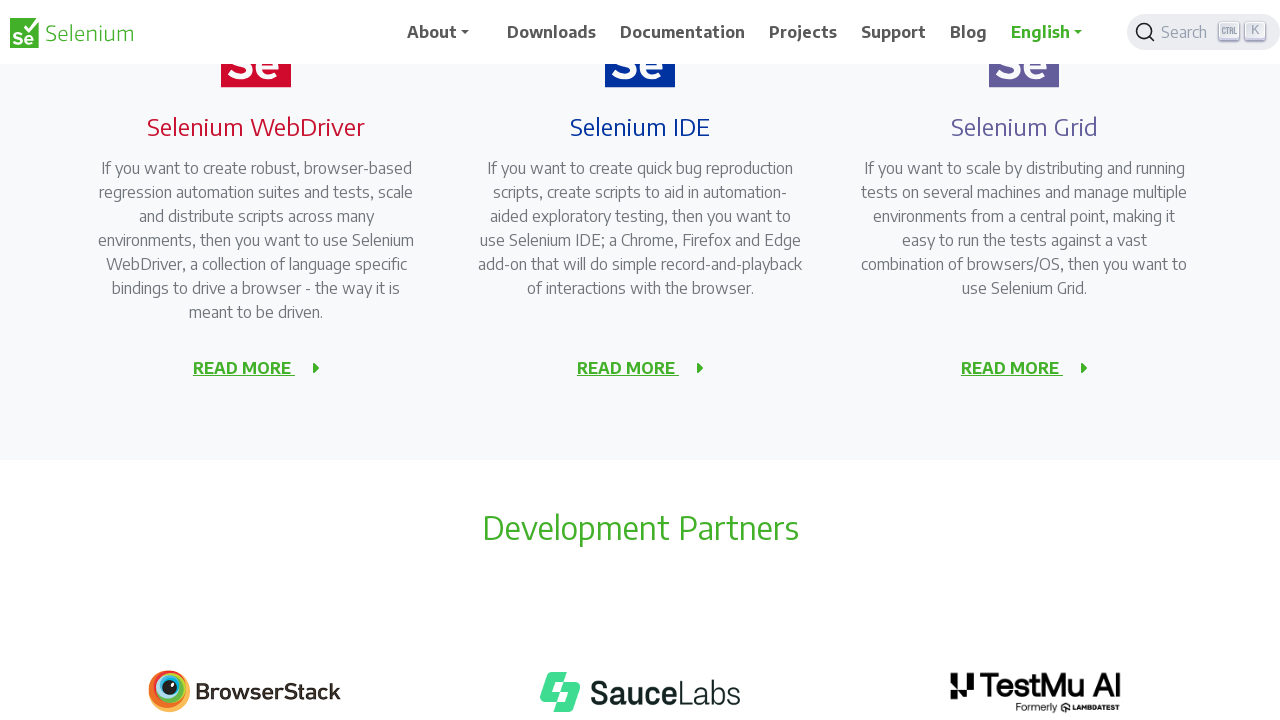